Tests radio button functionality by selecting "Yes" and "Impressive" options and verifying each selection is confirmed with the appropriate text display

Starting URL: https://demoqa.com/radio-button

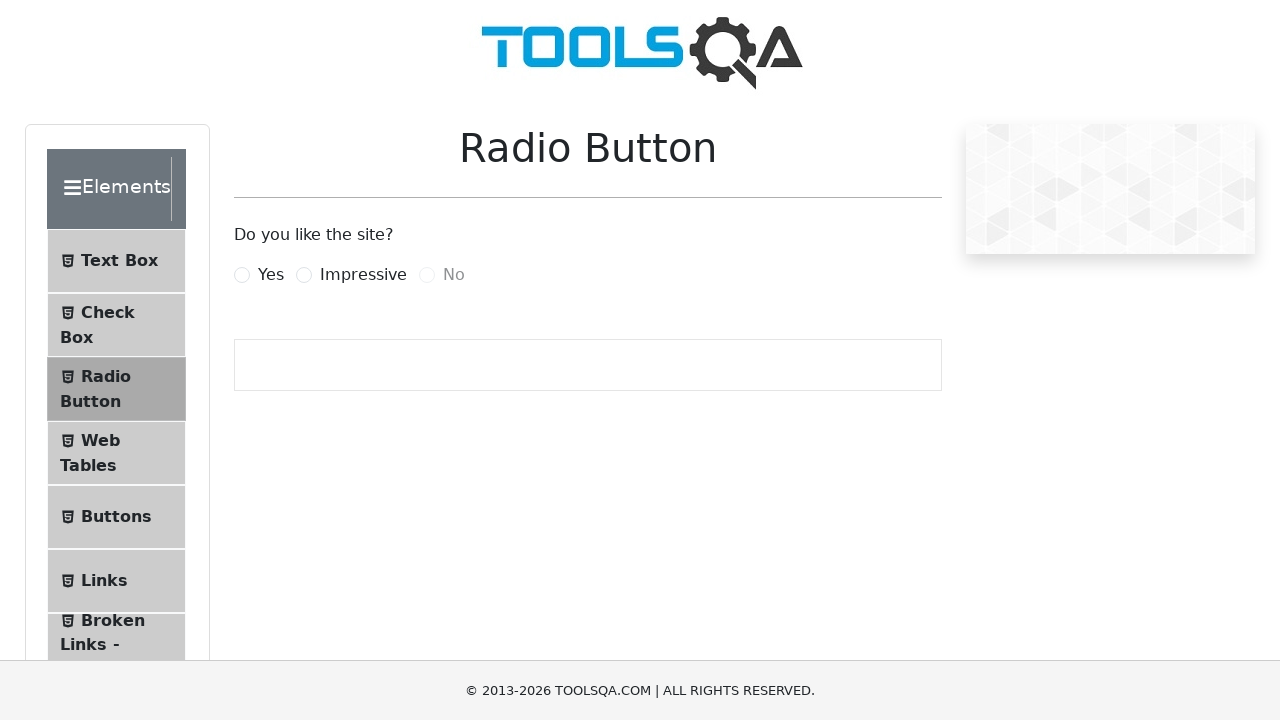

Clicked the 'Yes' radio button at (271, 275) on xpath=//*[@for='yesRadio']
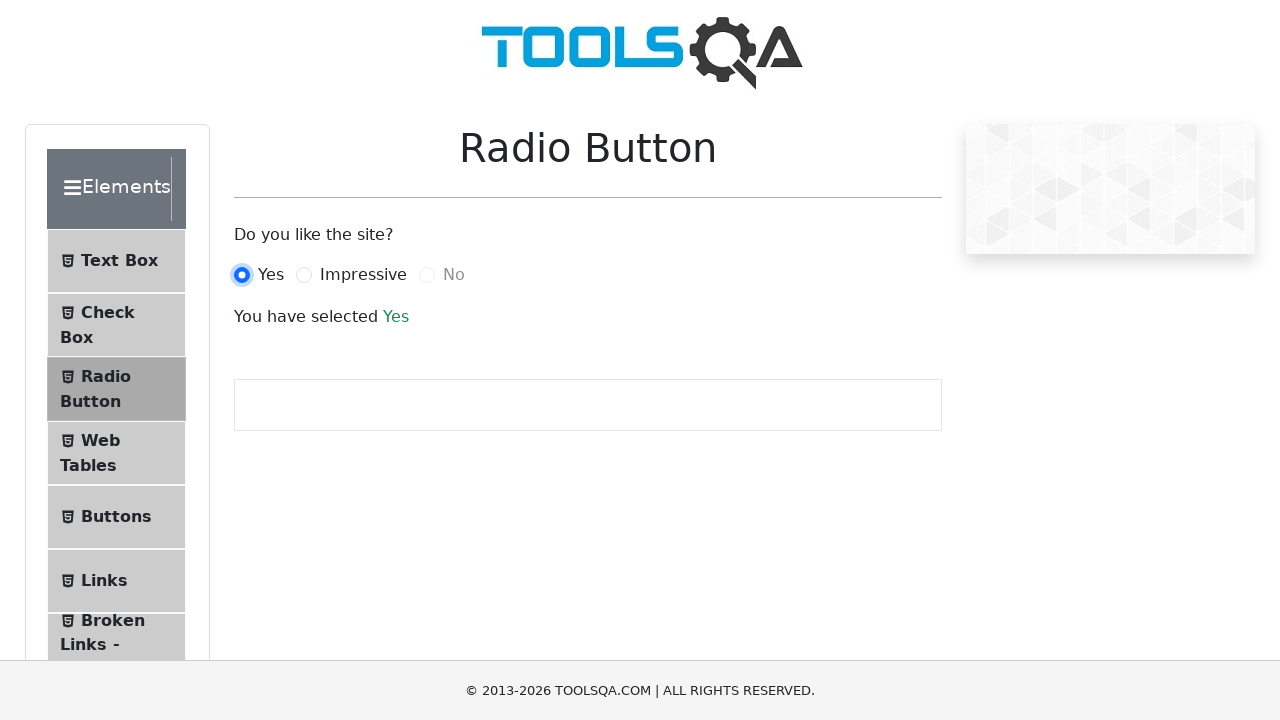

Waited for success text to appear
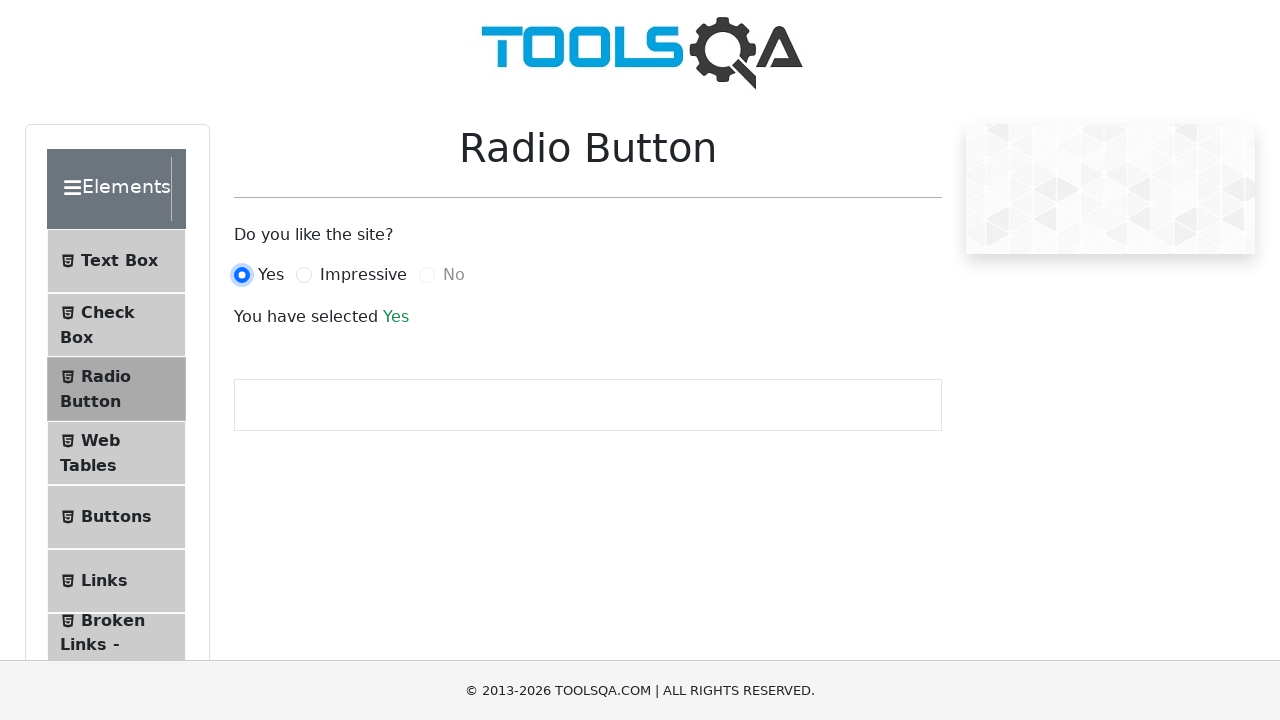

Retrieved 'Yes' confirmation text
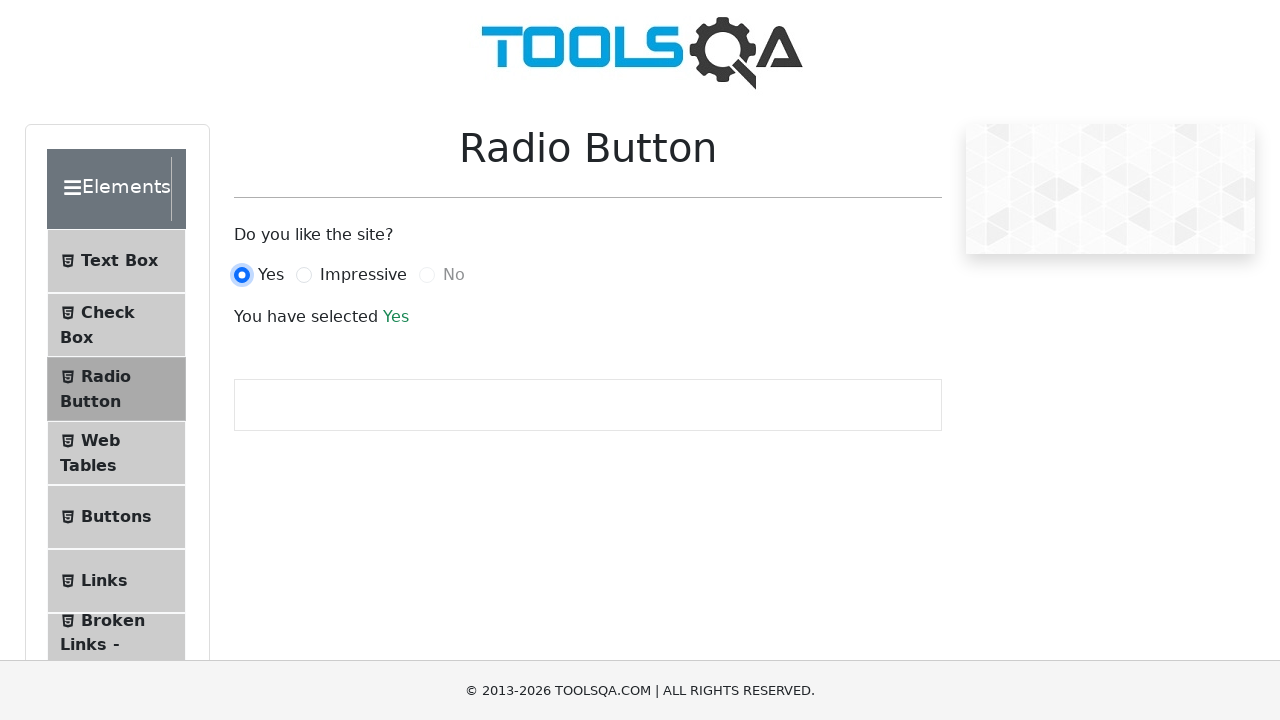

Verified 'Yes' selection is displayed correctly
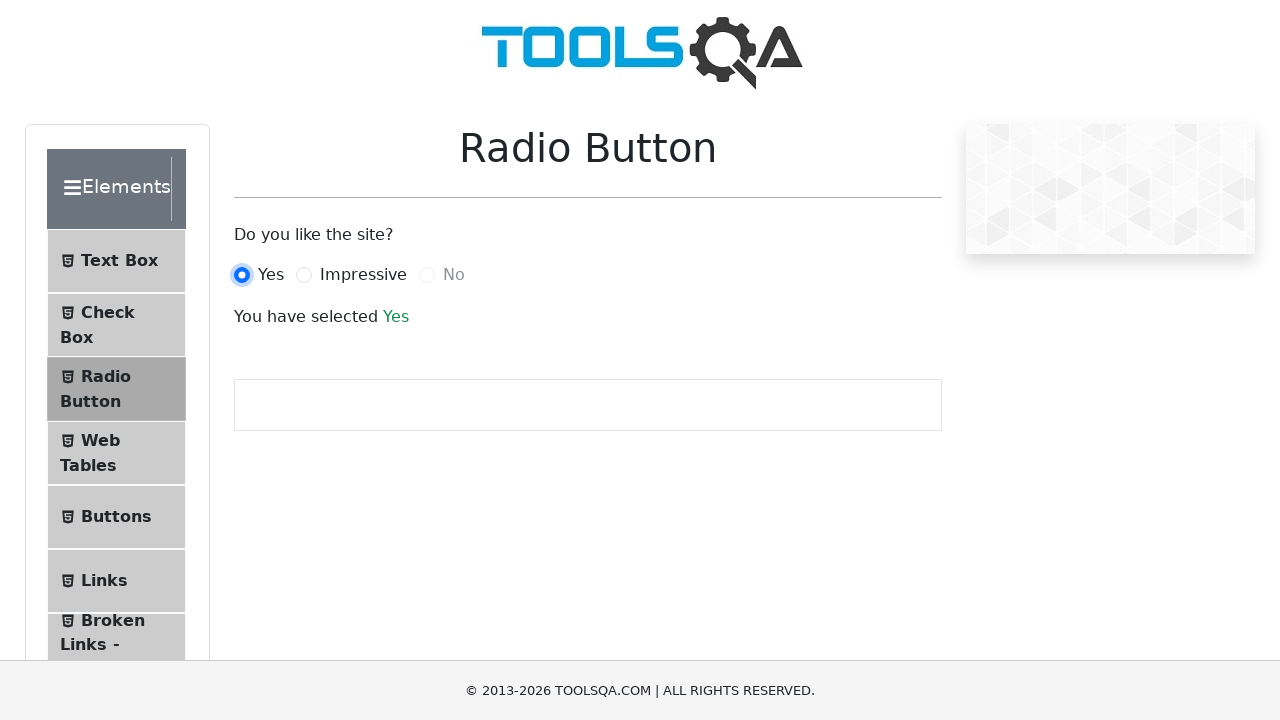

Clicked the 'Impressive' radio button at (363, 275) on xpath=//*[@for='impressiveRadio']
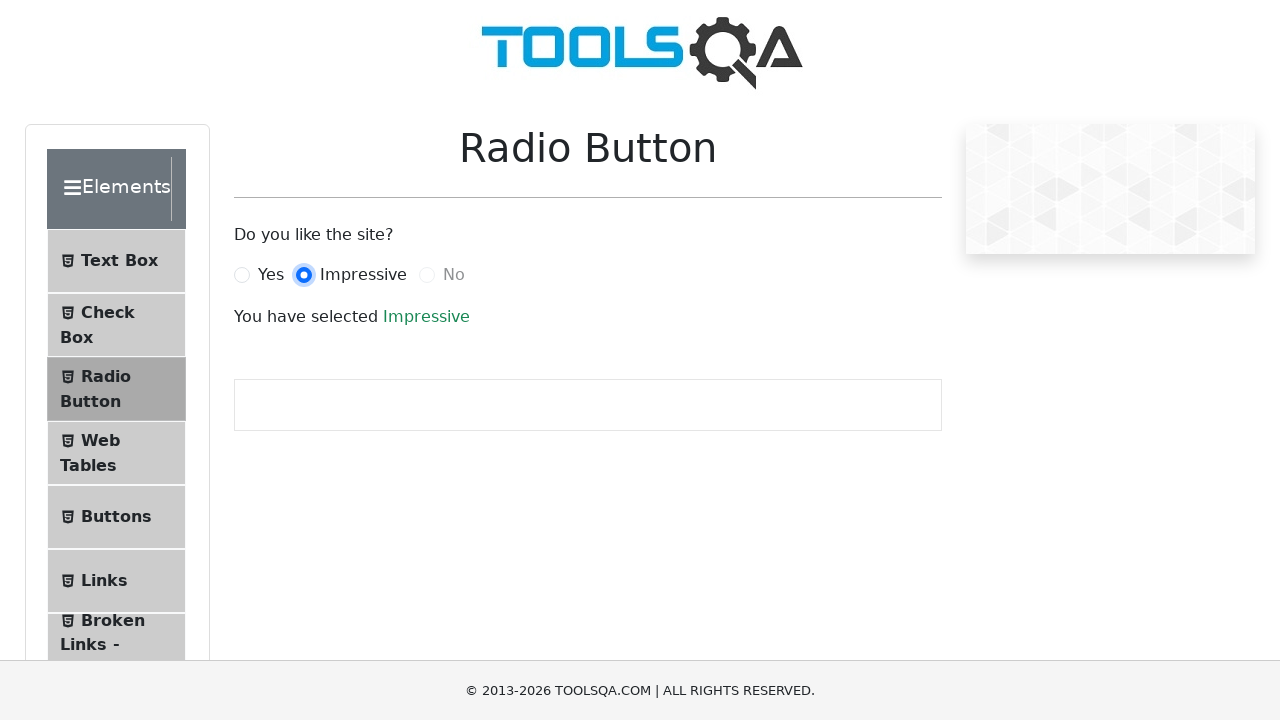

Retrieved 'Impressive' confirmation text
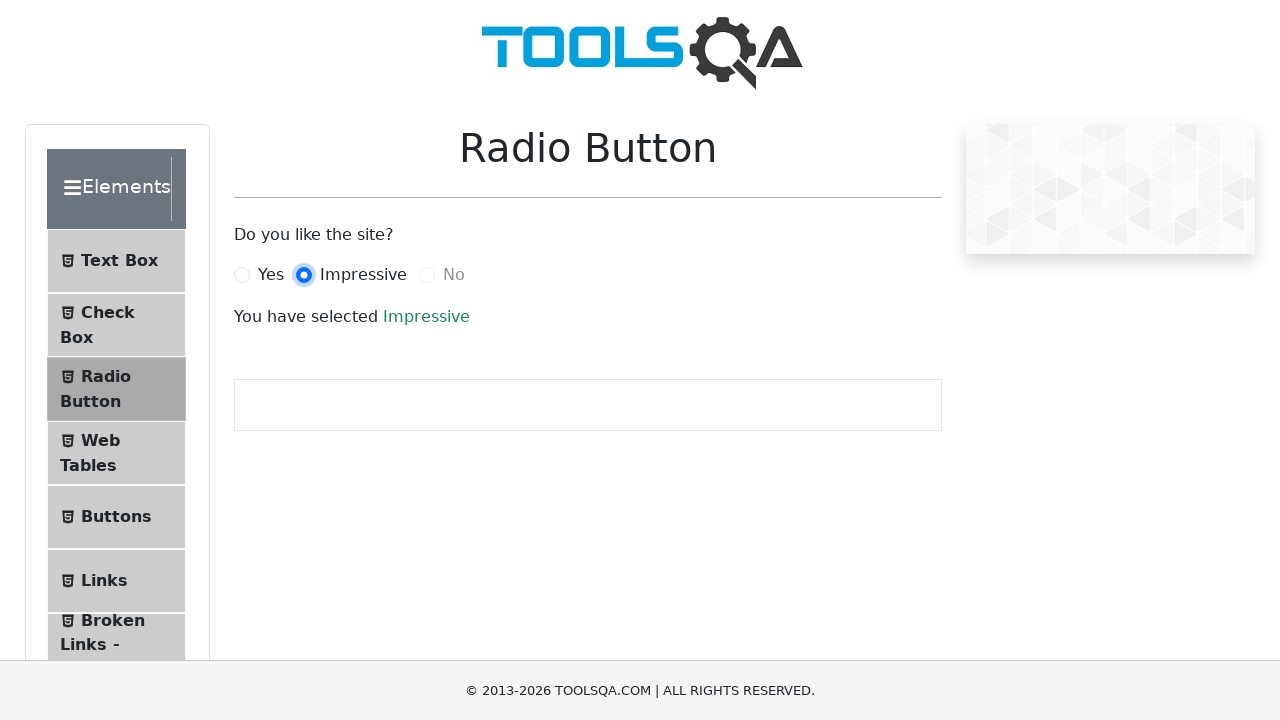

Verified 'Impressive' selection is displayed correctly
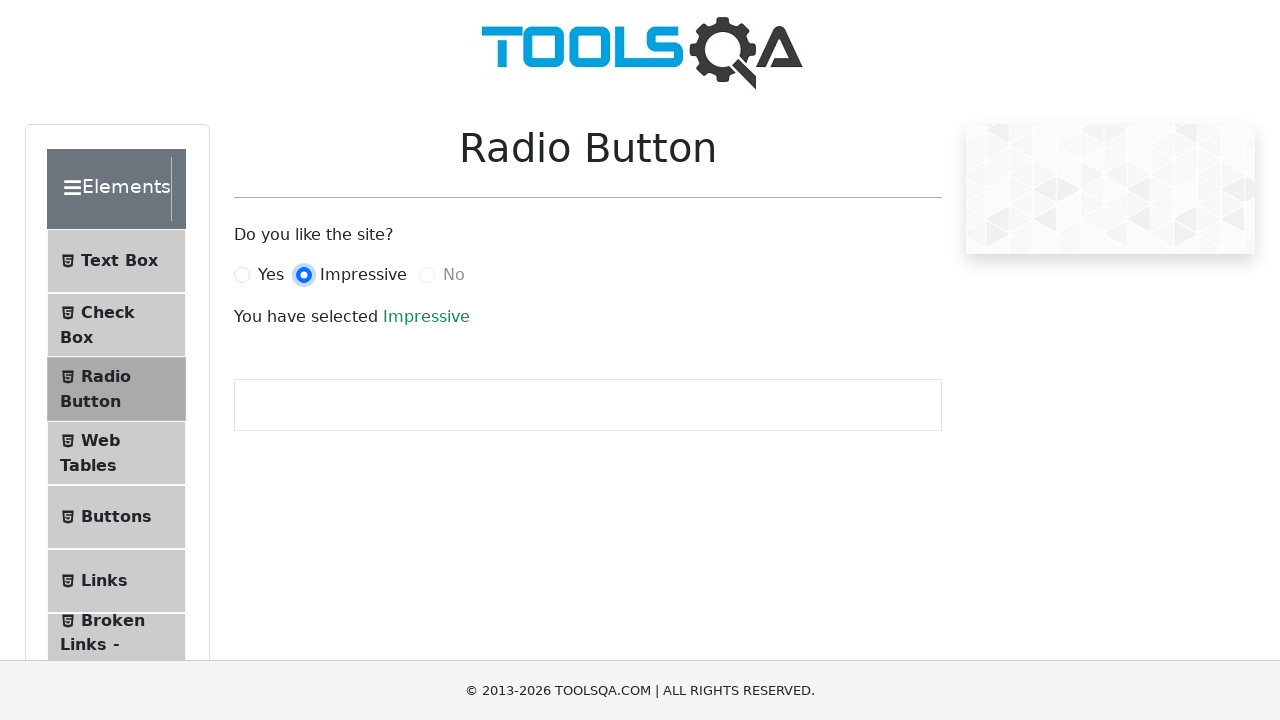

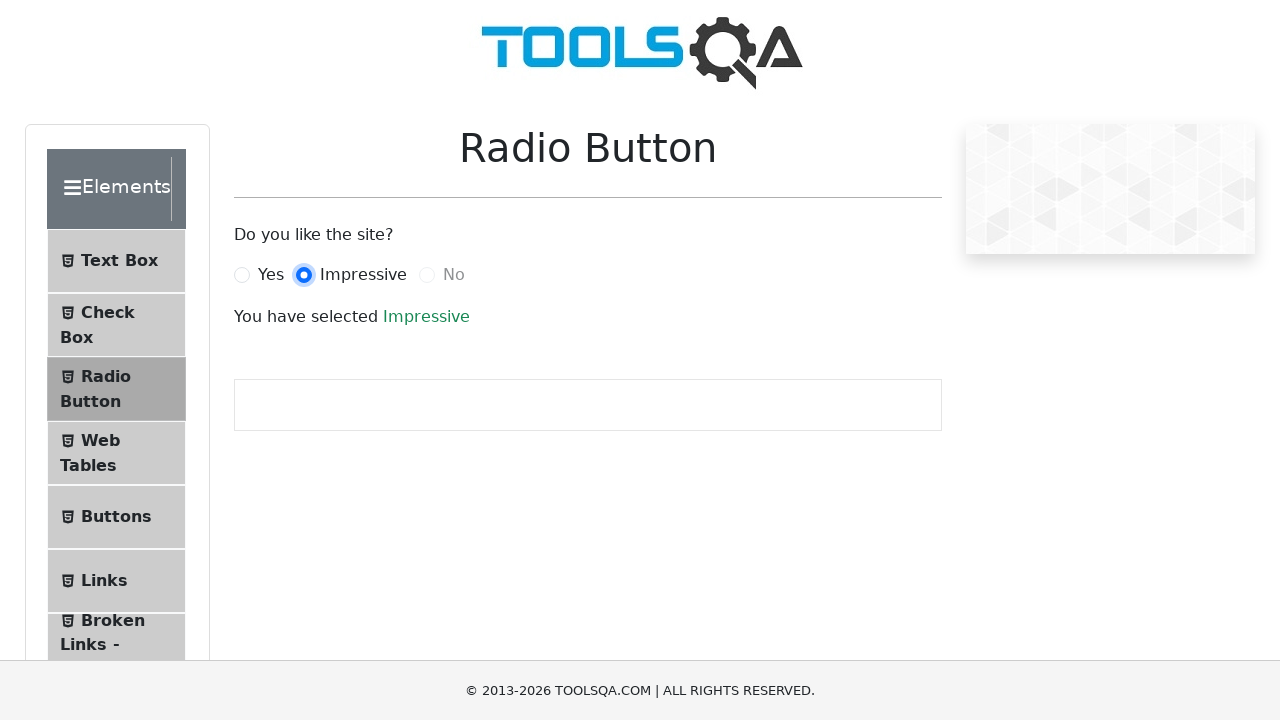